Navigates to a blog page and clicks on a PDF download link to test file download functionality

Starting URL: http://only-testing-blog.blogspot.in/2014/05/login.html

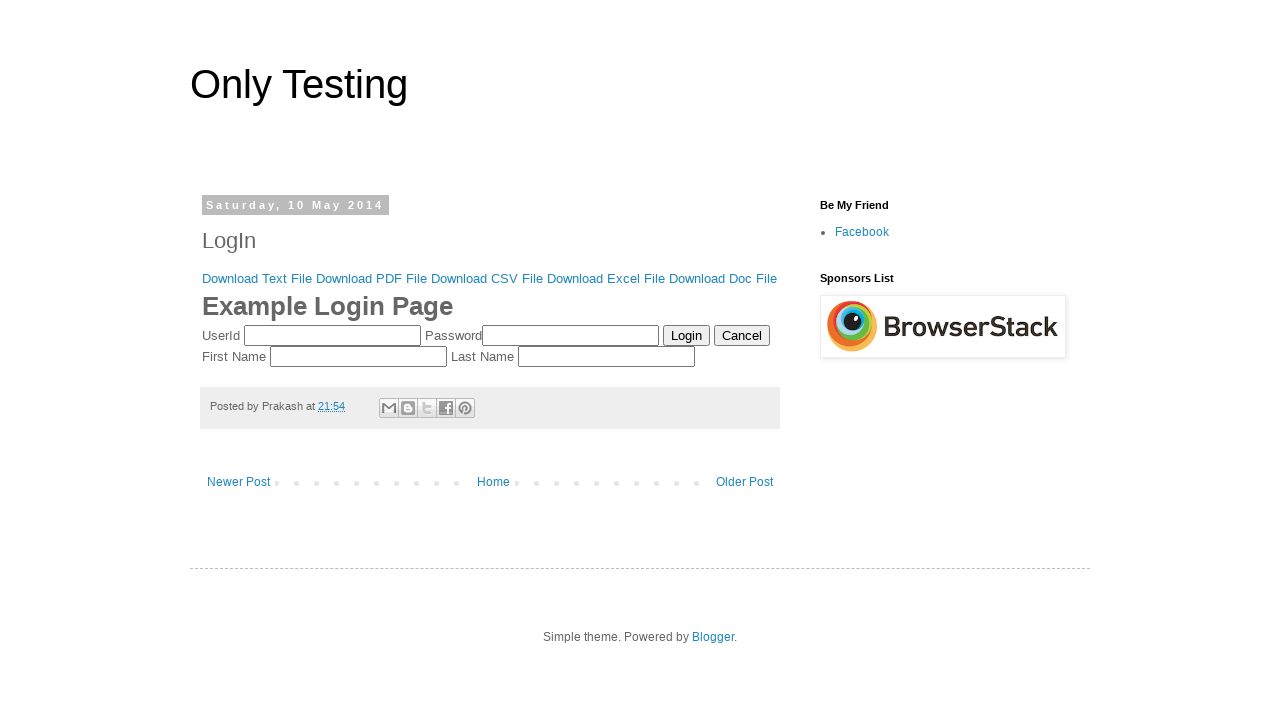

Navigated to blog page
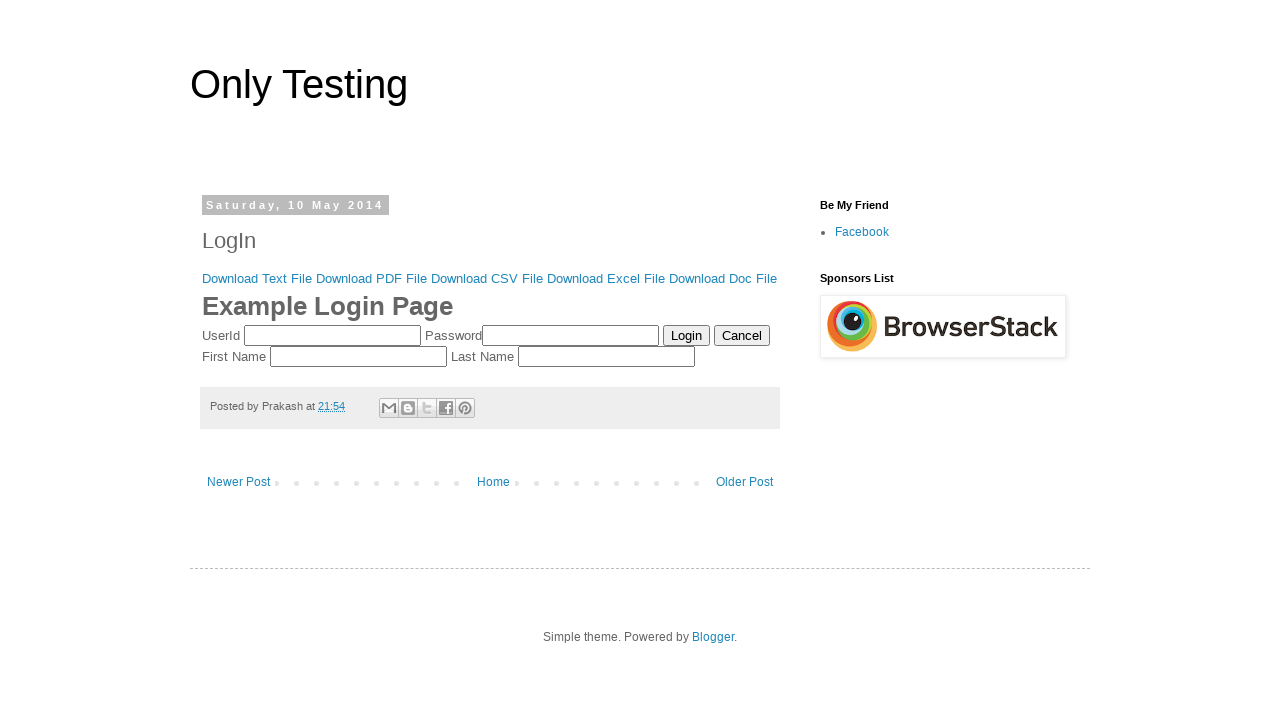

Clicked on PDF download link at (372, 278) on xpath=//a[contains(text(),'Download PDF File')]
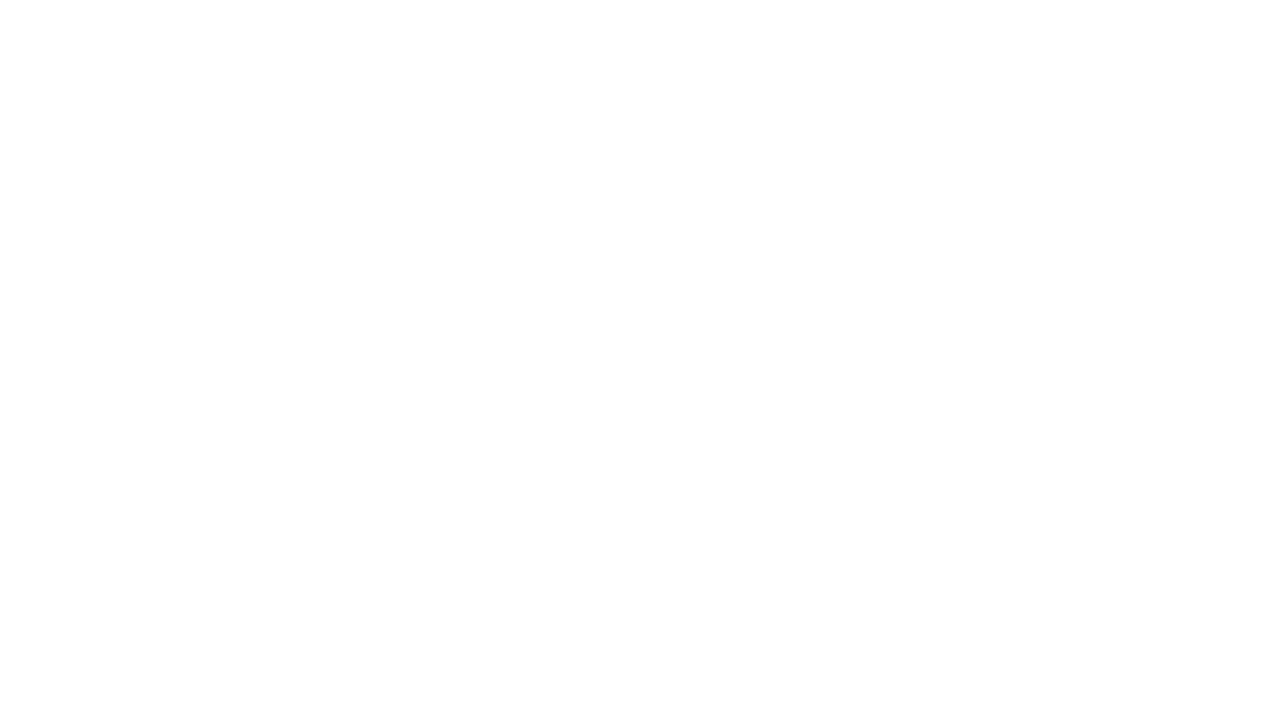

Waited 15 seconds for file download to complete
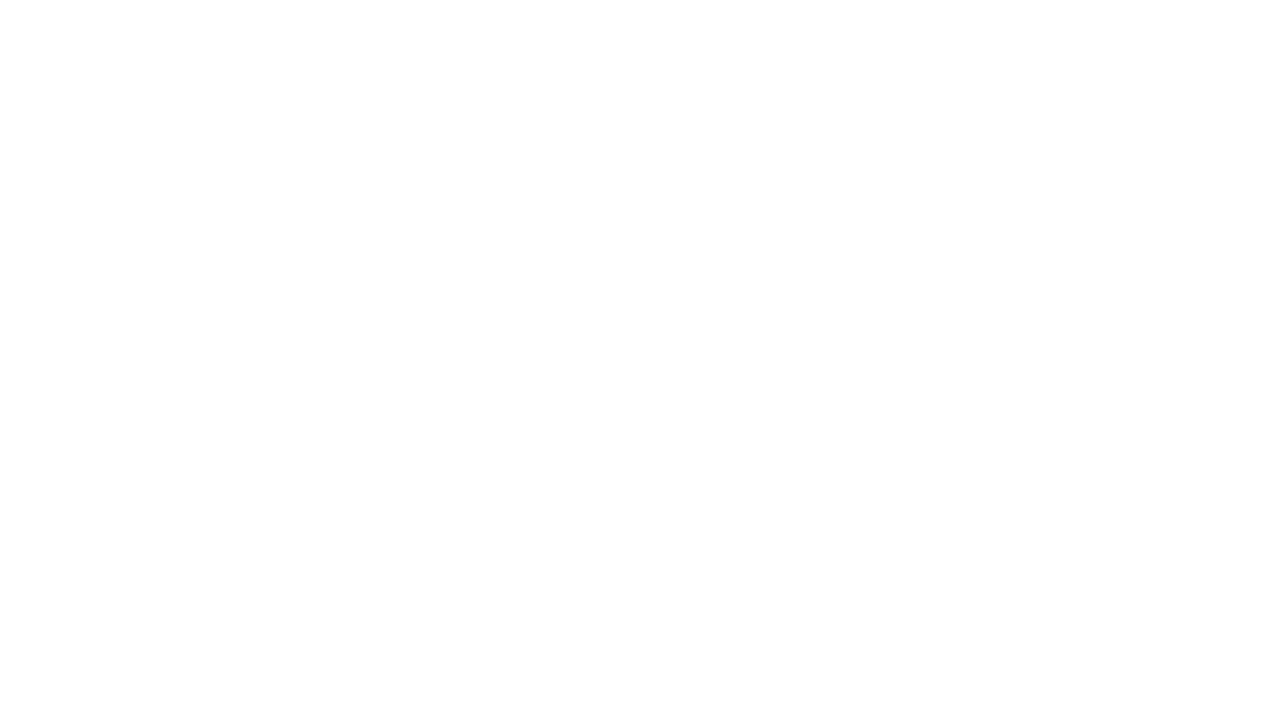

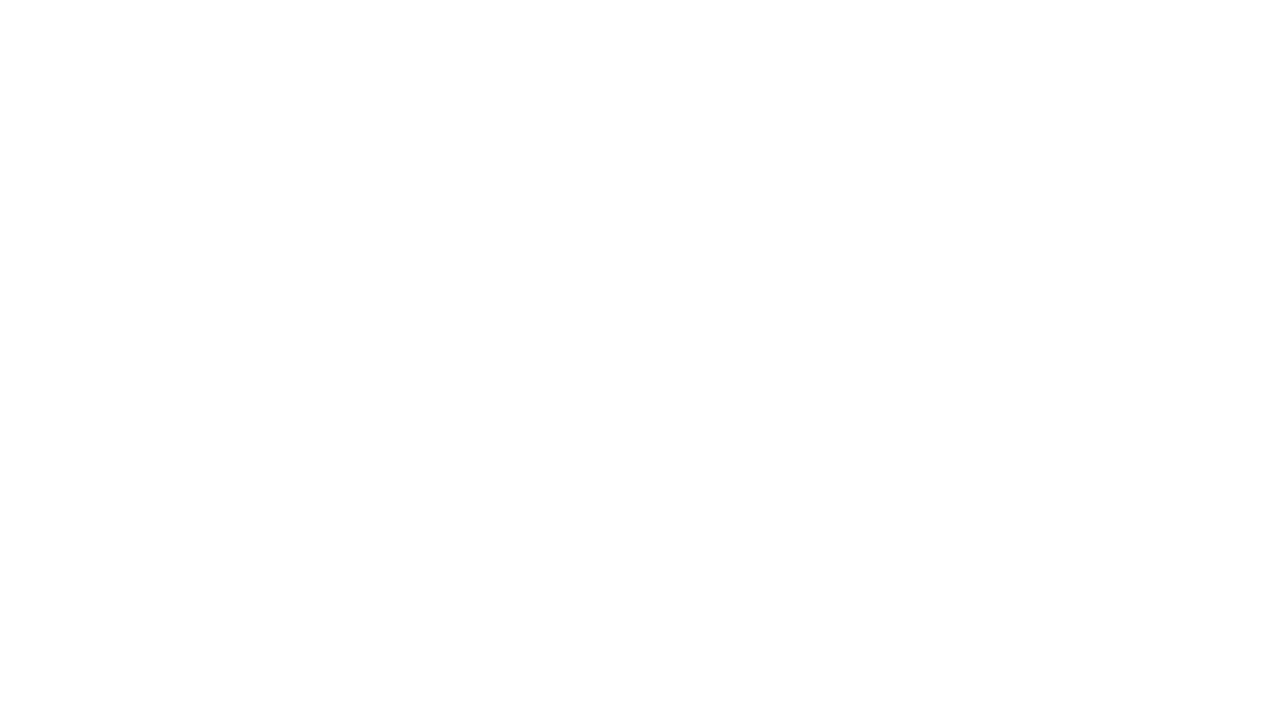